Tests selecting multiple checkboxes in a product table by filtering rows based on product names and checking their corresponding checkboxes

Starting URL: https://testautomationpractice.blogspot.com/

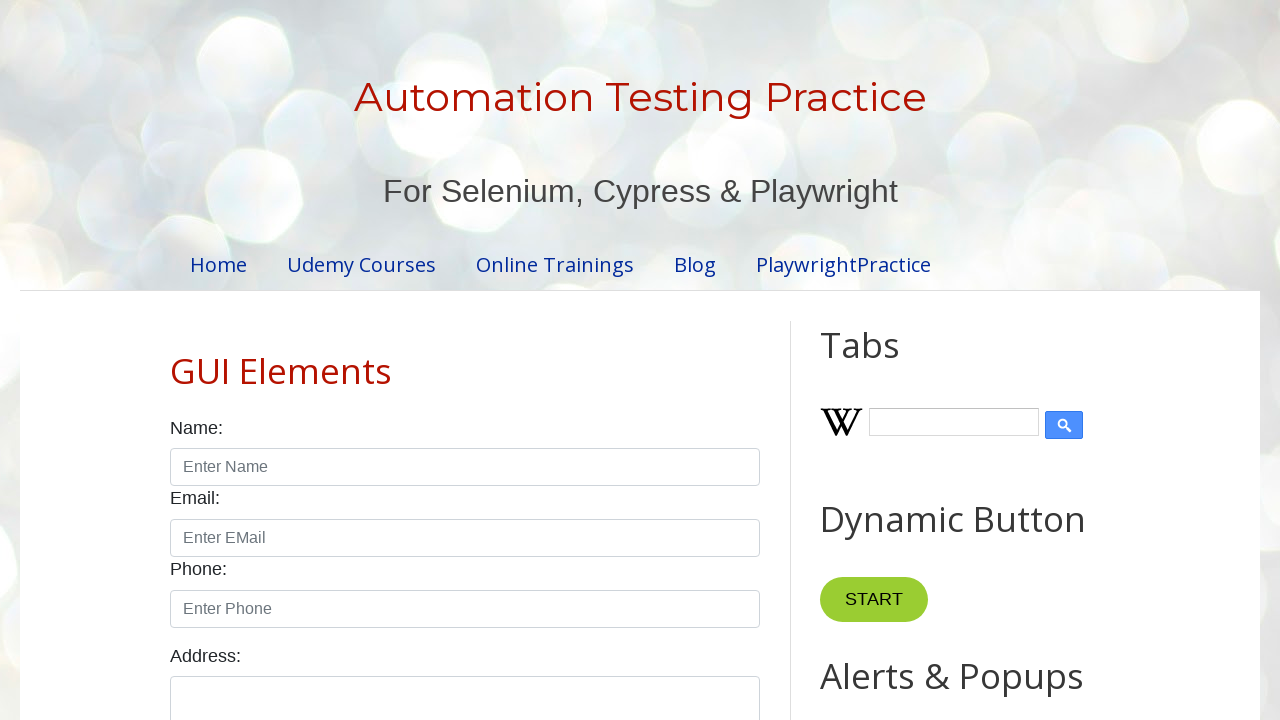

Located the product table with ID 'productTable'
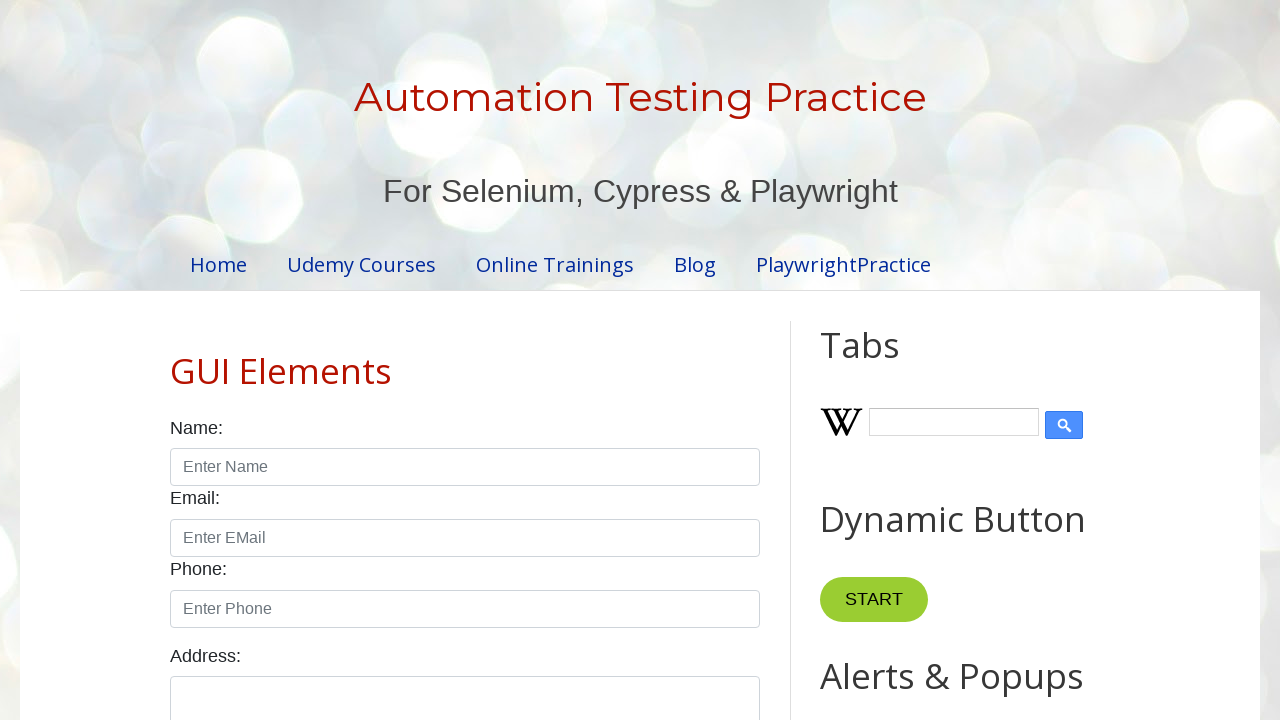

Located all rows in the table body
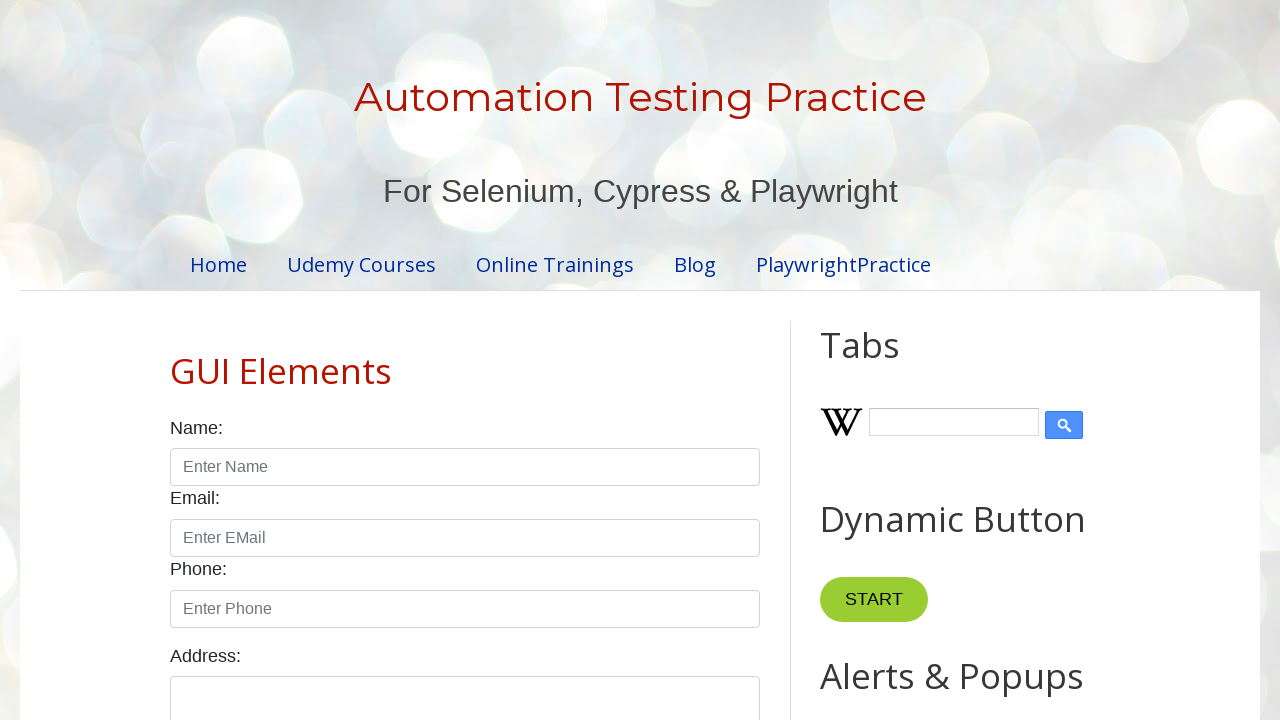

Filtered table rows to find Smartphone product
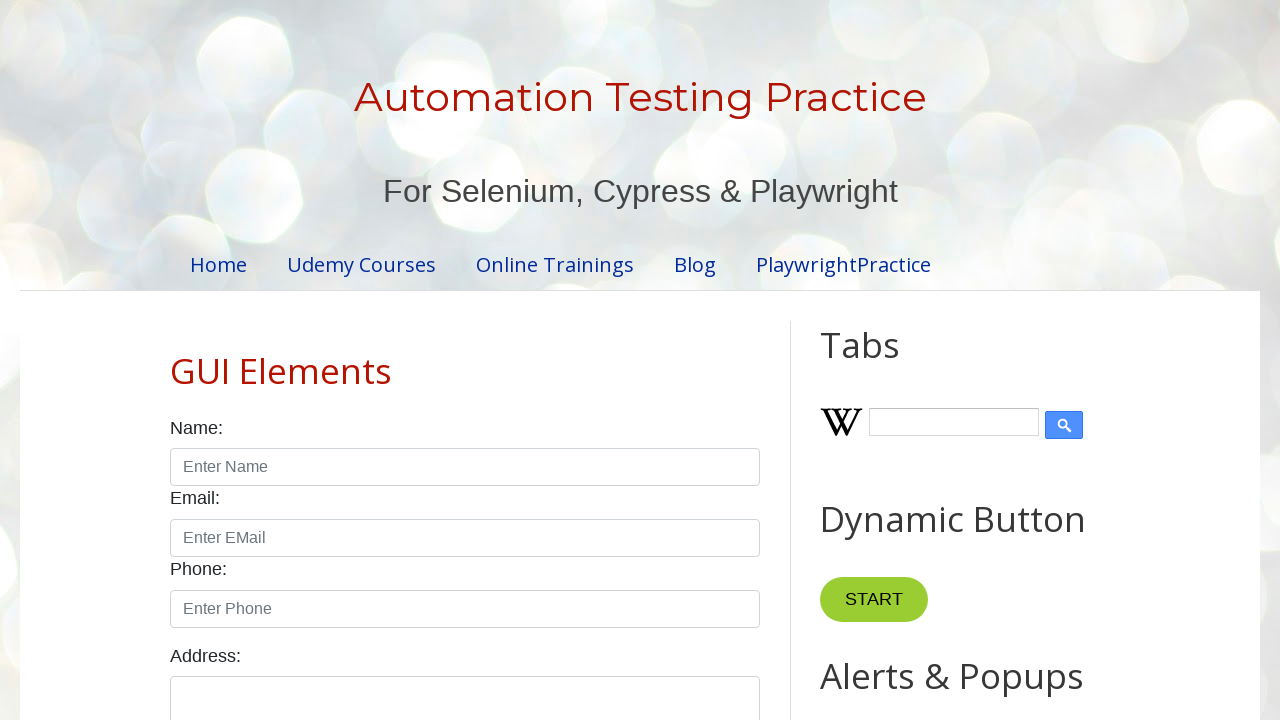

Checked the checkbox for Smartphone product at (651, 361) on xpath=//table[@id="productTable"] >> tbody tr >> internal:has-text="Smartphone"i
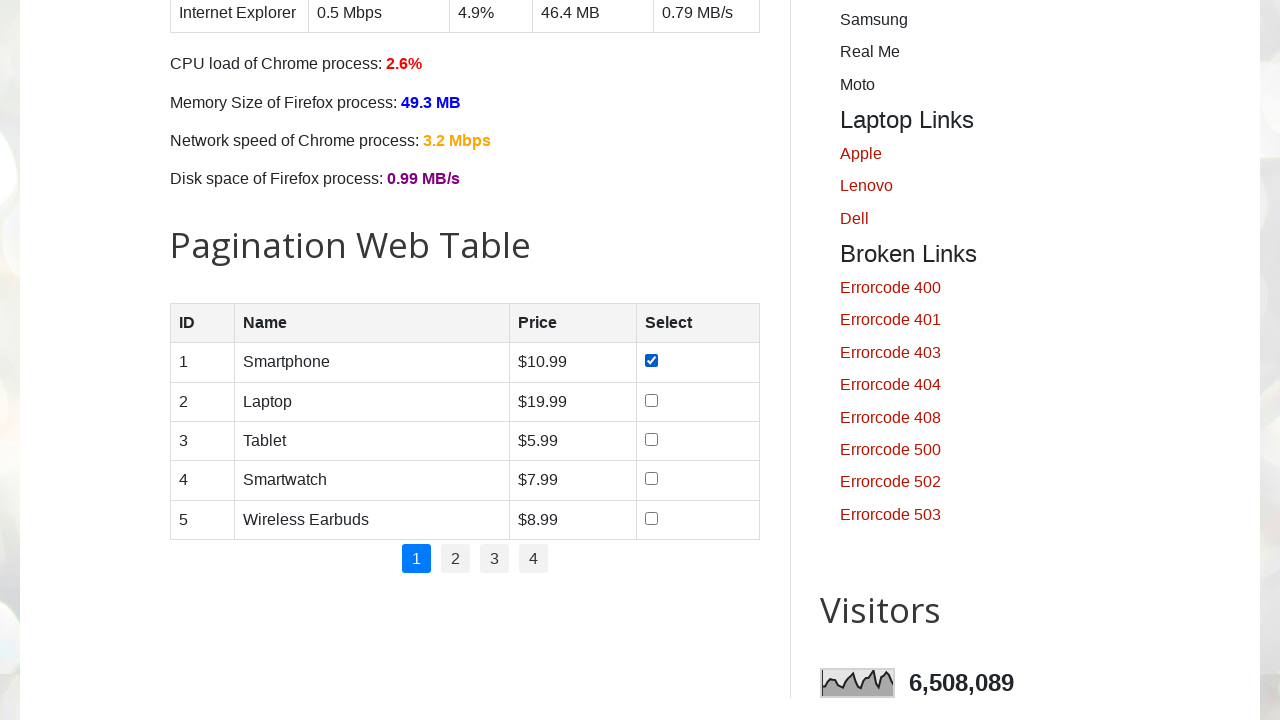

Filtered table rows to find Tablet product
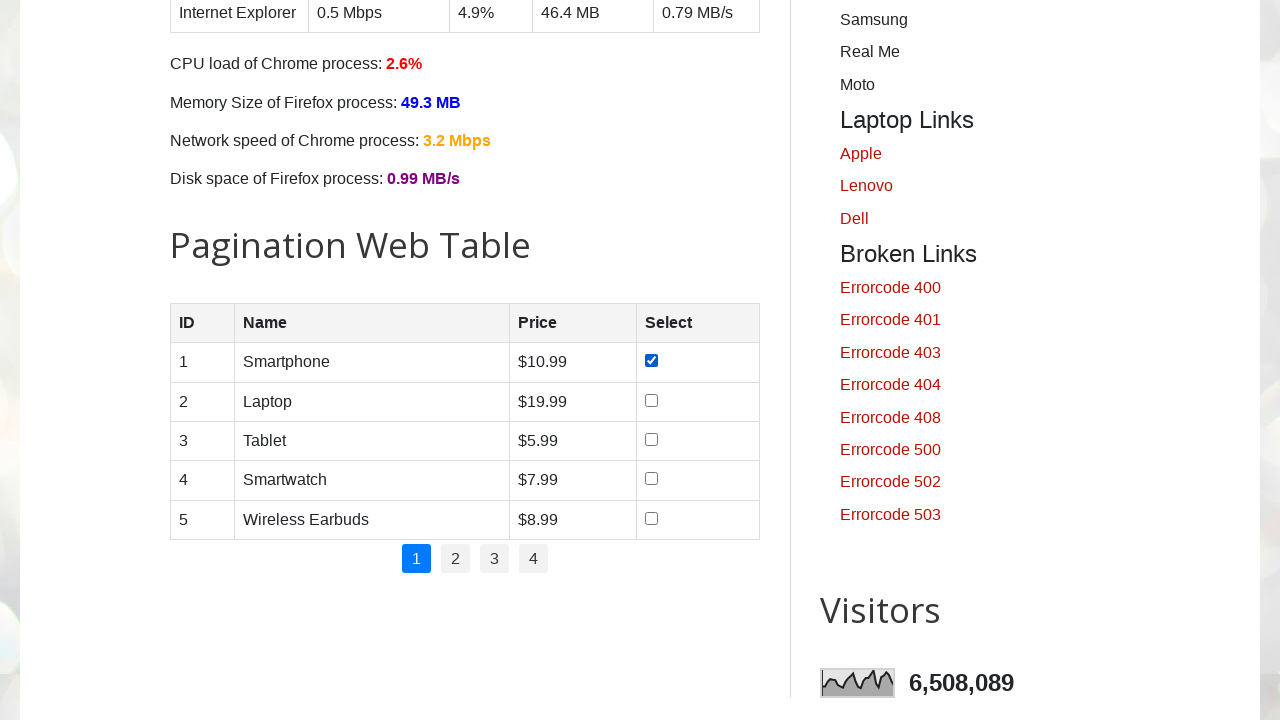

Checked the checkbox for Tablet product at (651, 439) on xpath=//table[@id="productTable"] >> tbody tr >> internal:has-text="Tablet"i >> 
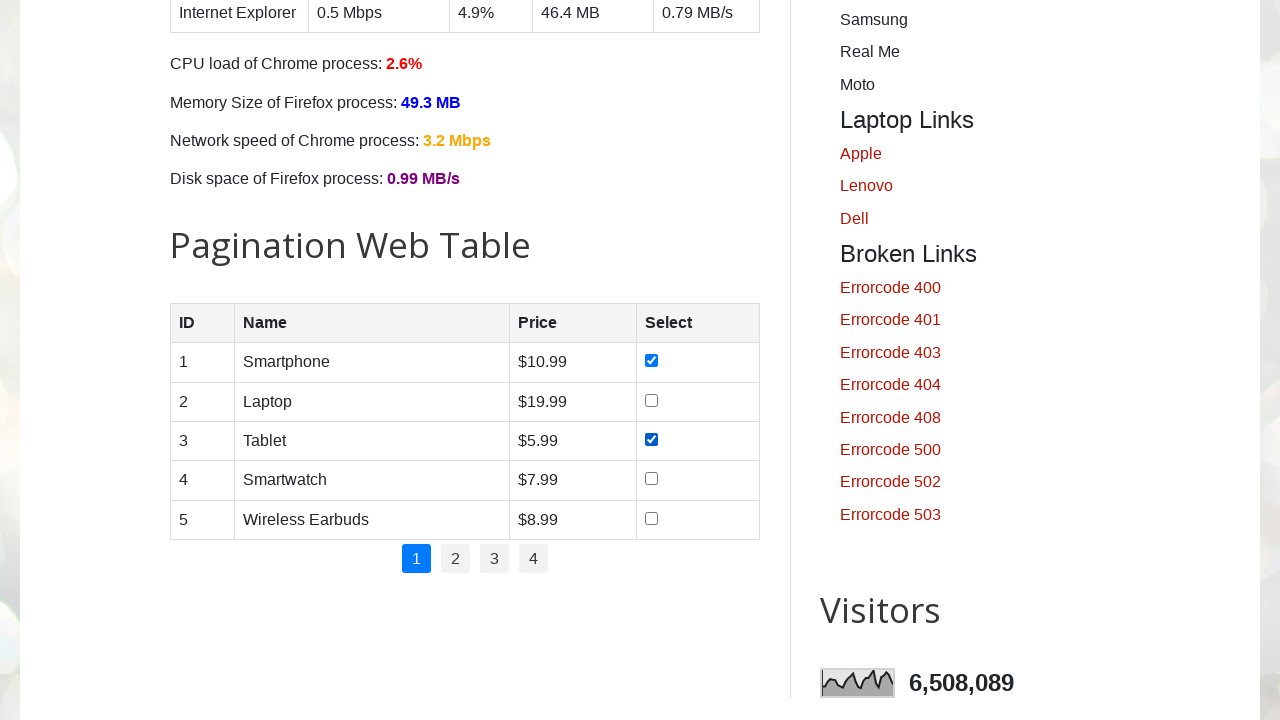

Filtered table rows to find Wireless Earbuds product
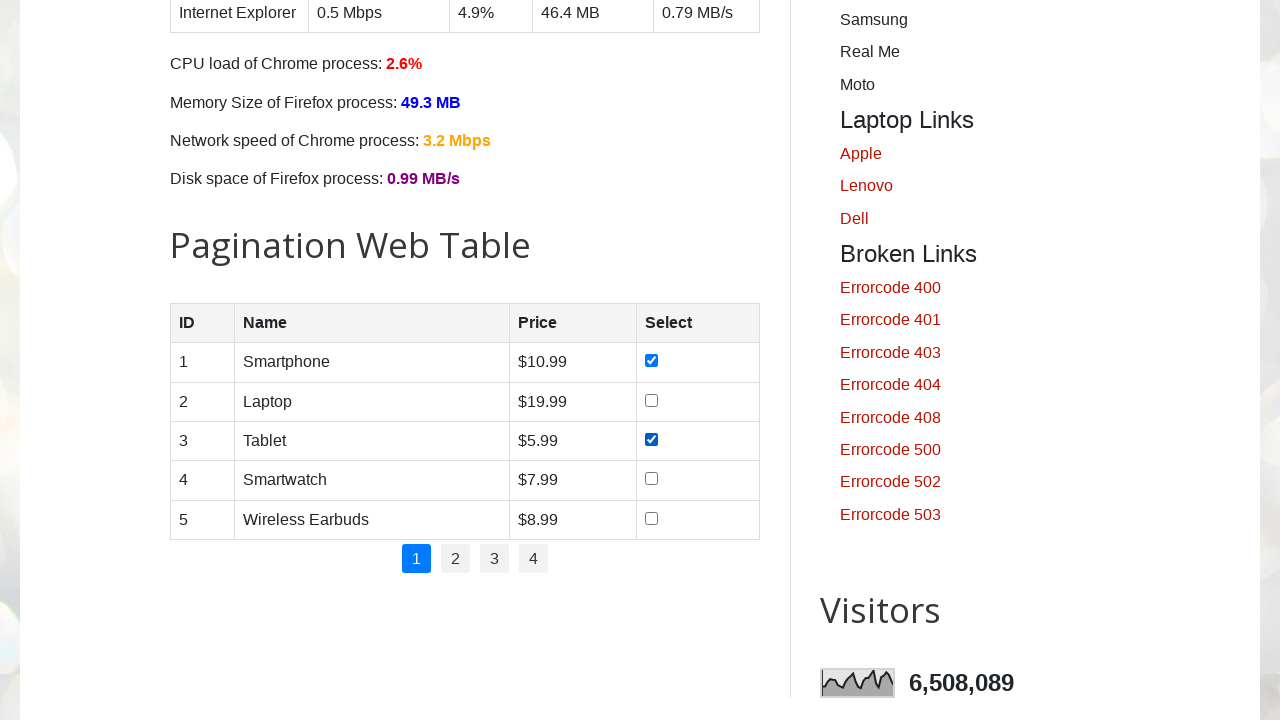

Checked the checkbox for Wireless Earbuds product at (651, 518) on xpath=//table[@id="productTable"] >> tbody tr >> internal:has-text="Wireless Ear
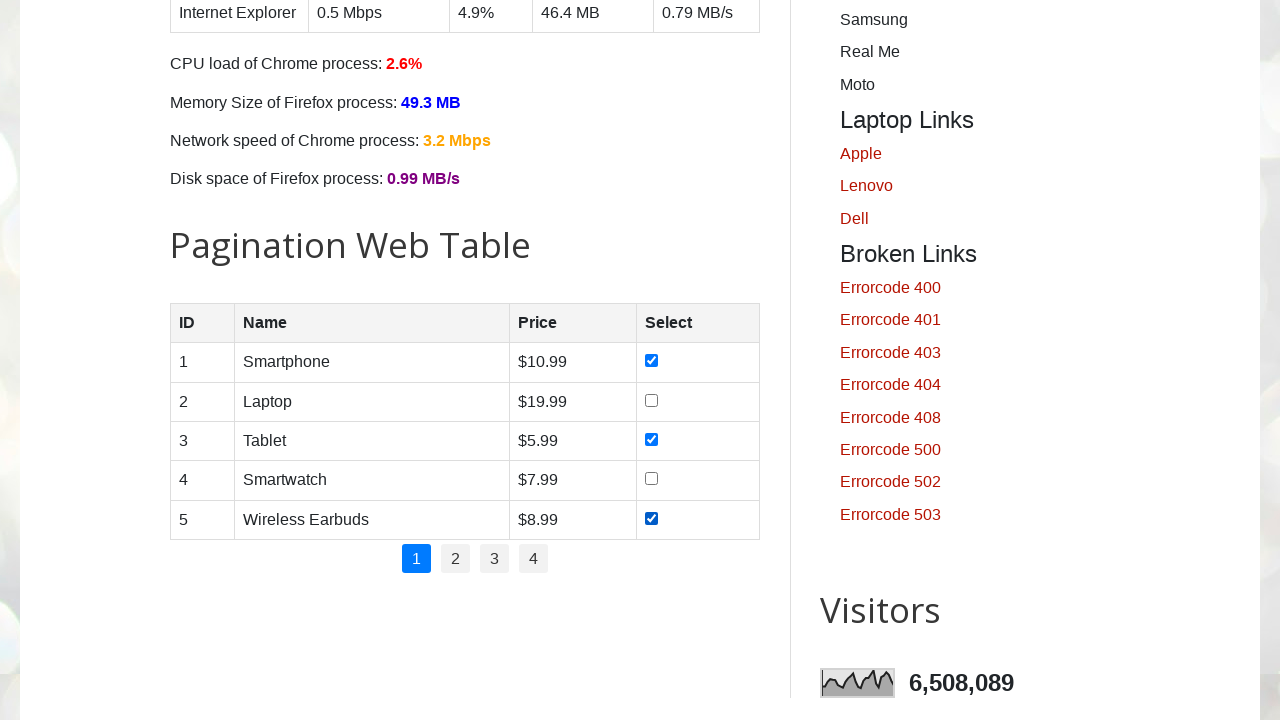

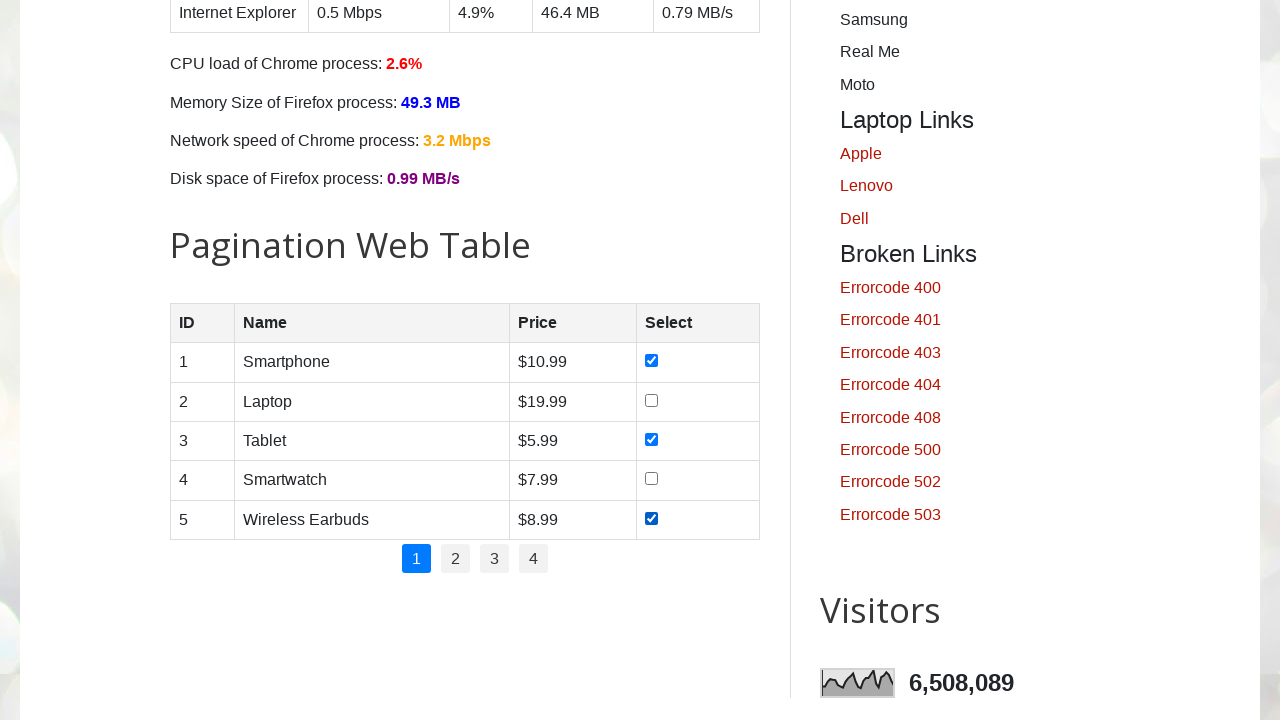